Tests double-click functionality on a button element on the DemoQA buttons practice page

Starting URL: https://demoqa.com/buttons

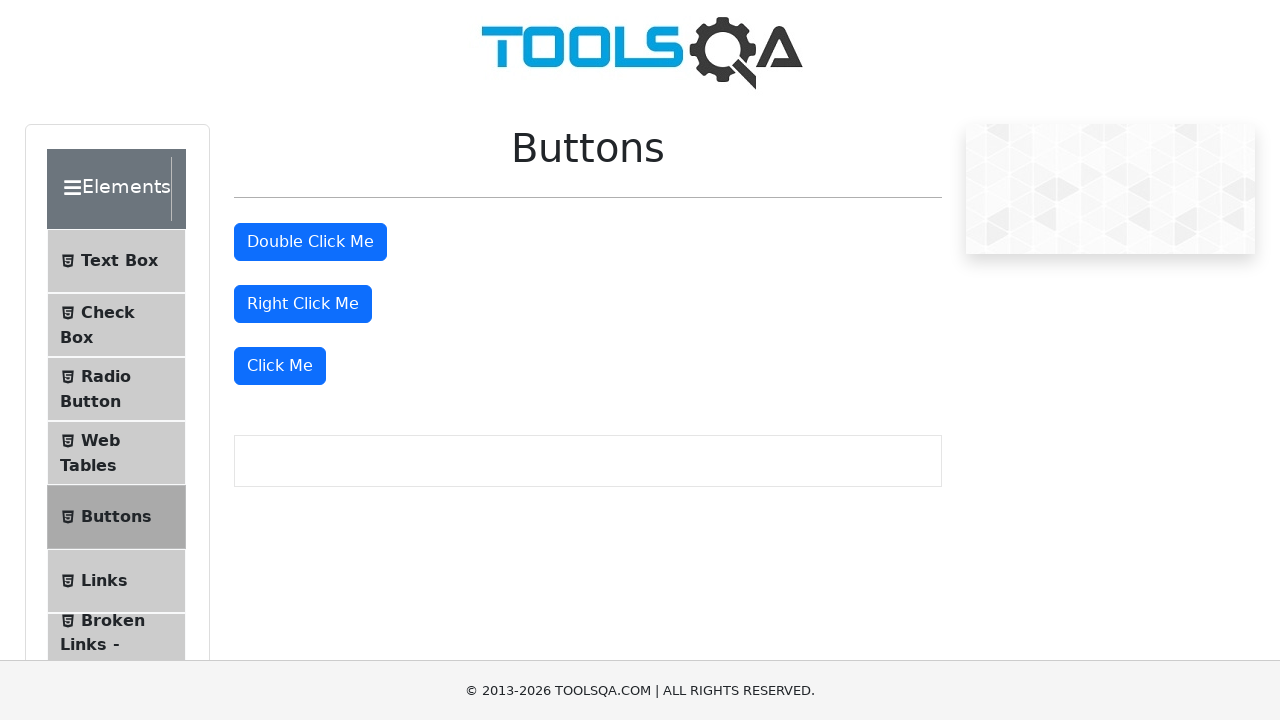

Double-clicked the double-click button element at (310, 242) on xpath=//button[@id='doubleClickBtn']
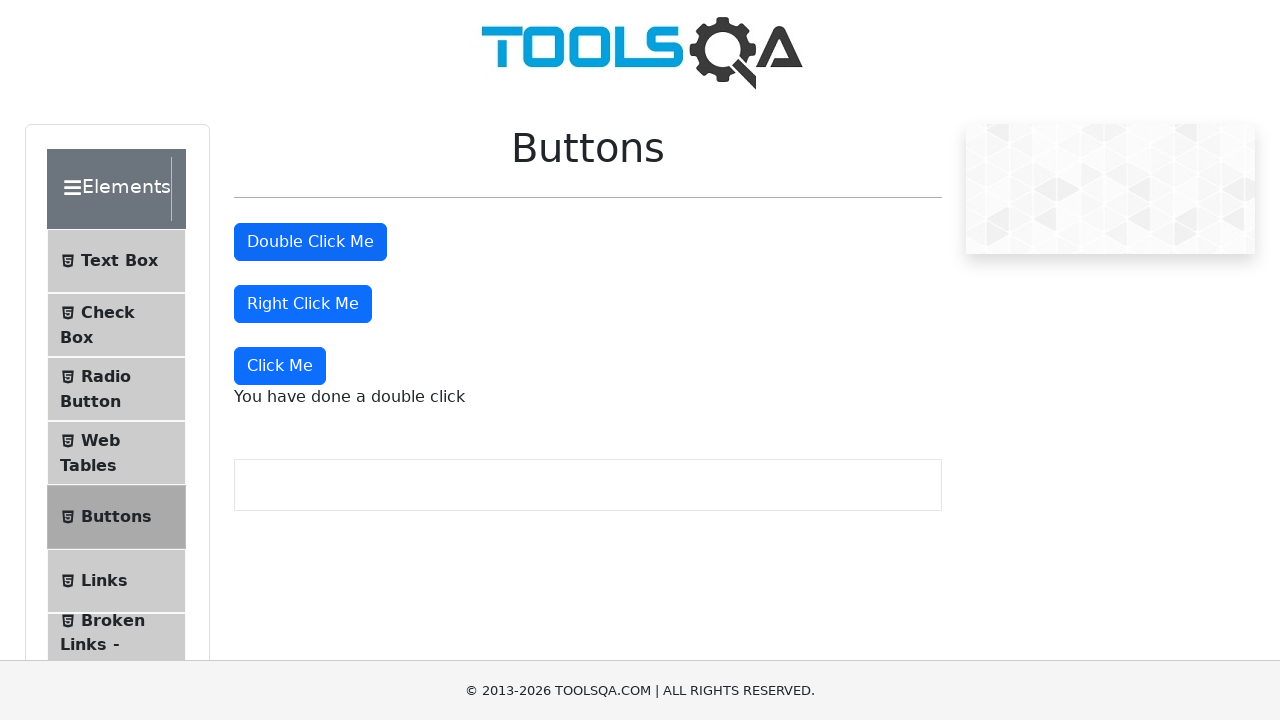

Double-click result message appeared
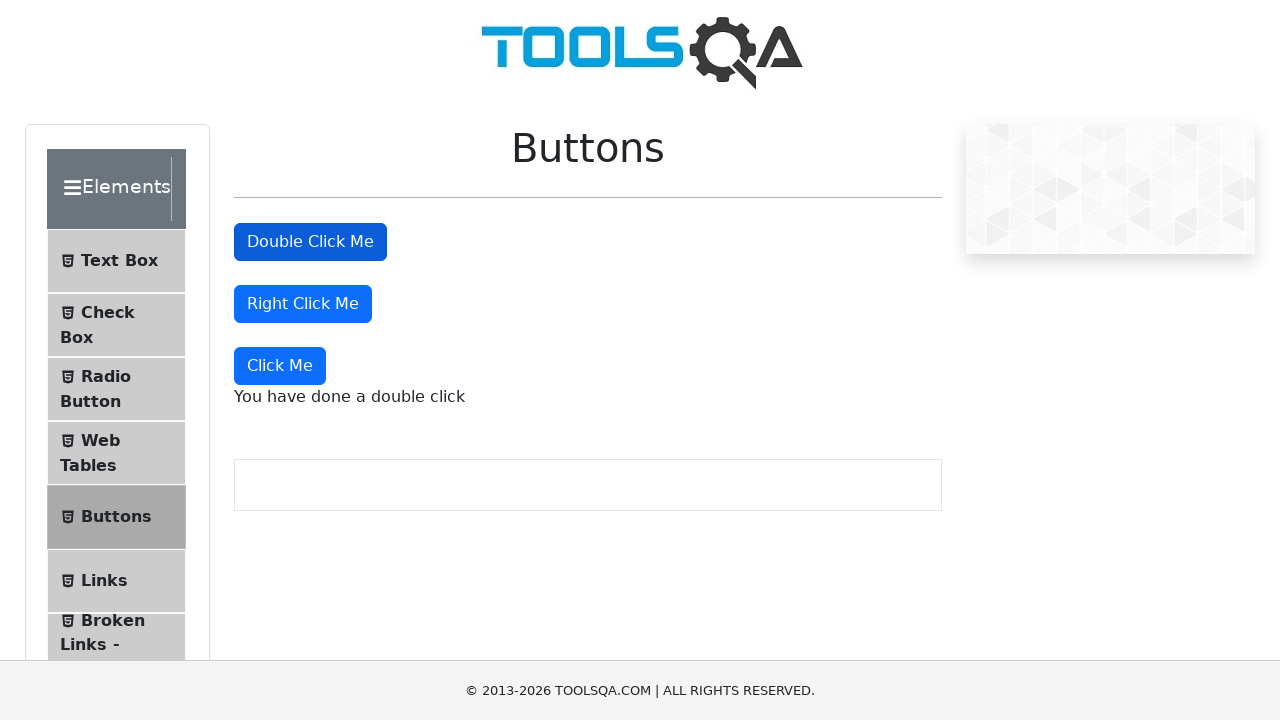

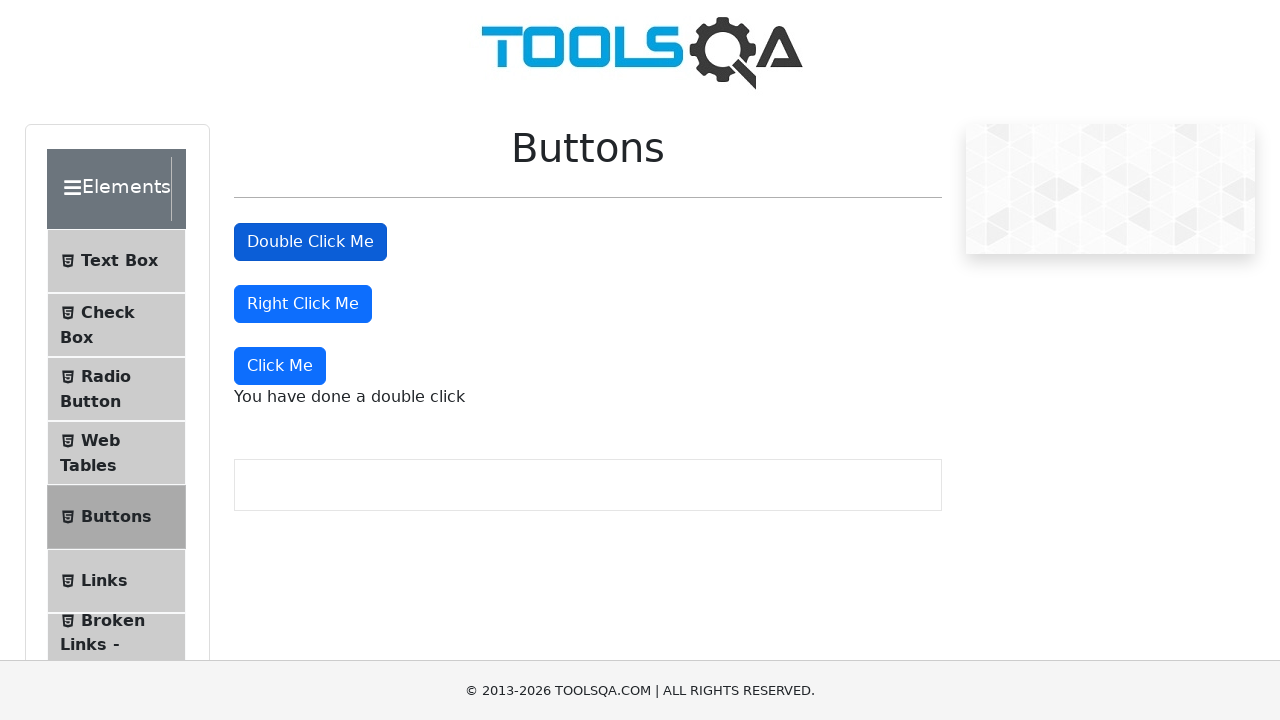